Tests dismissing a JavaScript confirm dialog by clicking a button to trigger the confirm and then dismissing it

Starting URL: https://automationfc.github.io/basic-form/index.html

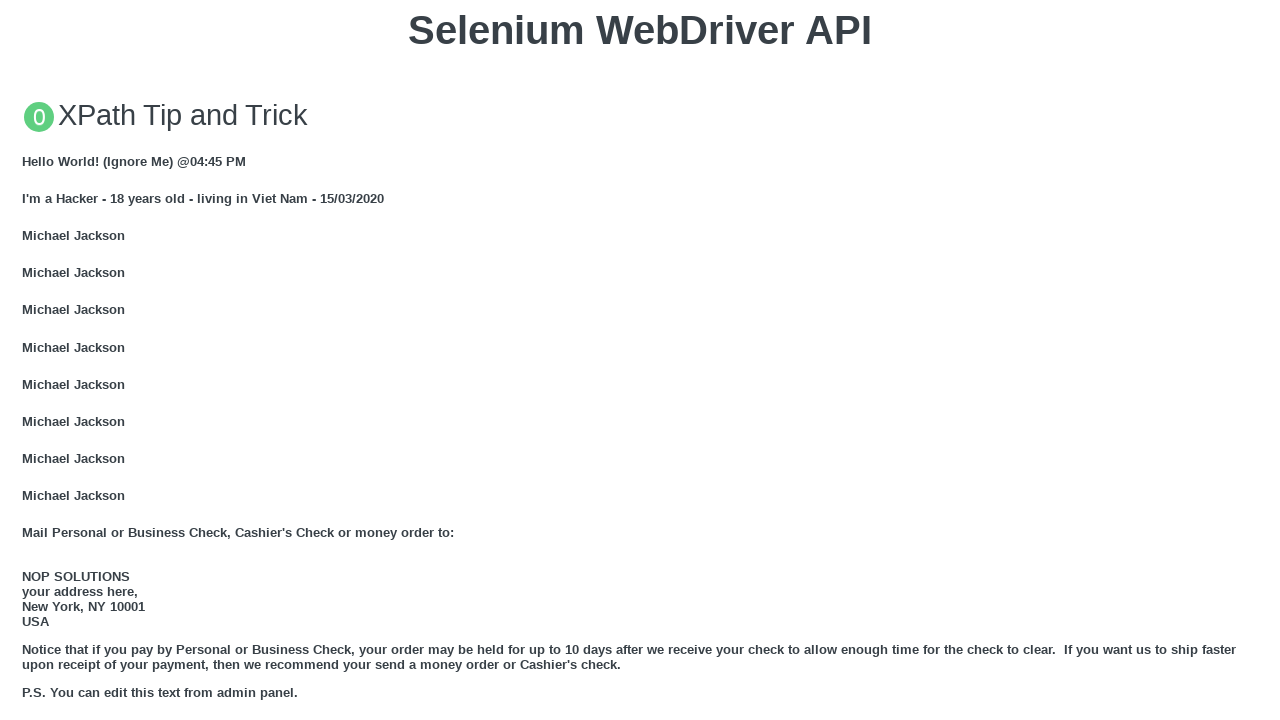

Clicked button to trigger JavaScript confirm dialog at (640, 360) on button[onclick='jsConfirm()']
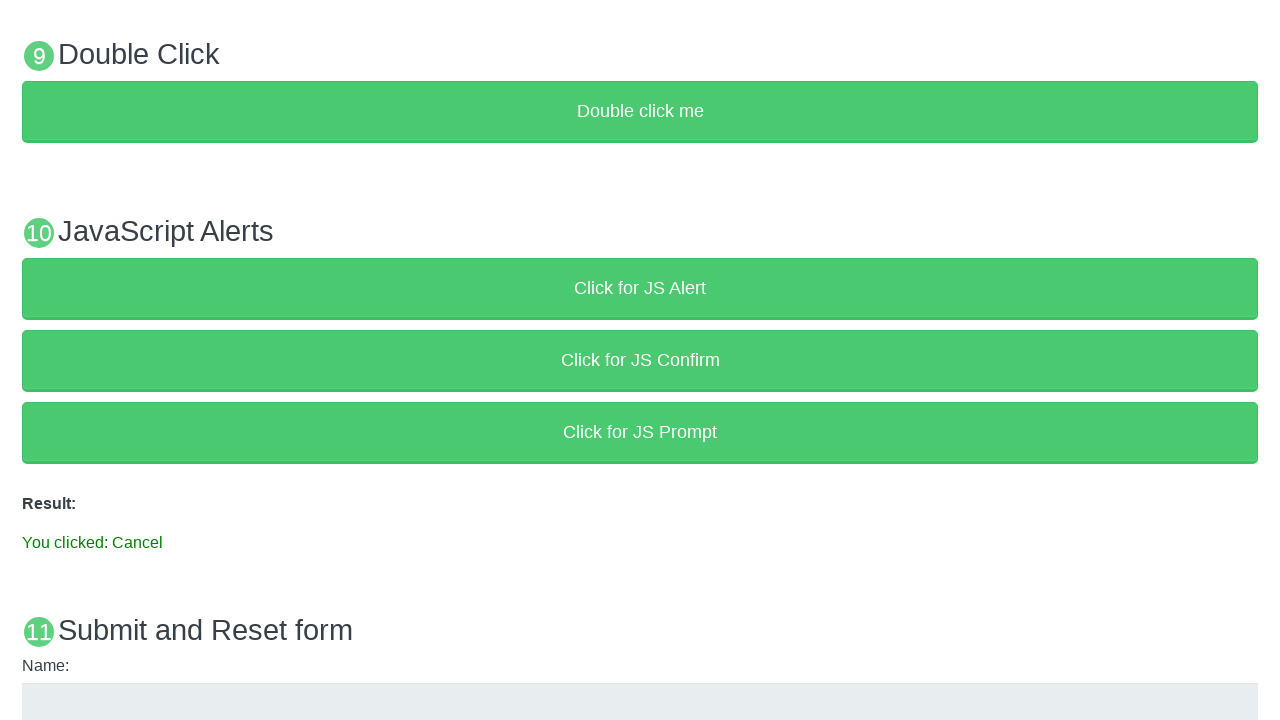

Set up dialog handler to dismiss confirm dialog
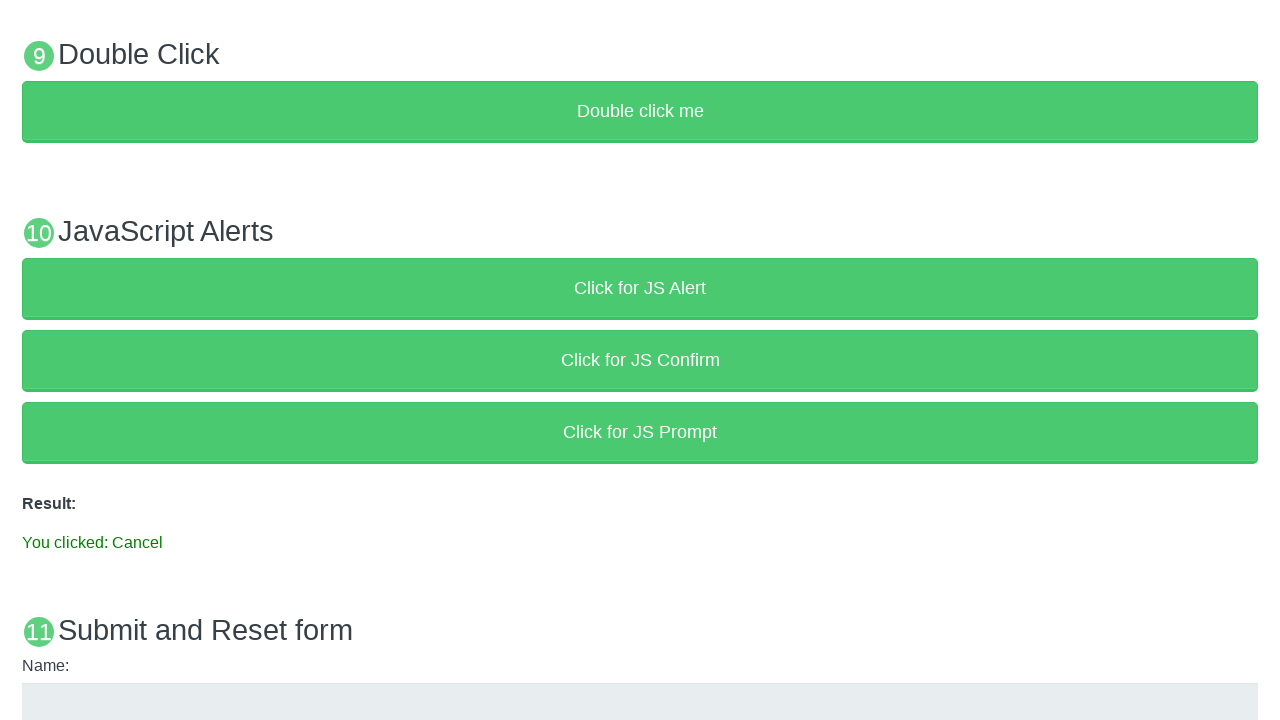

Verified result text shows 'You clicked: Cancel' confirming dialog was dismissed
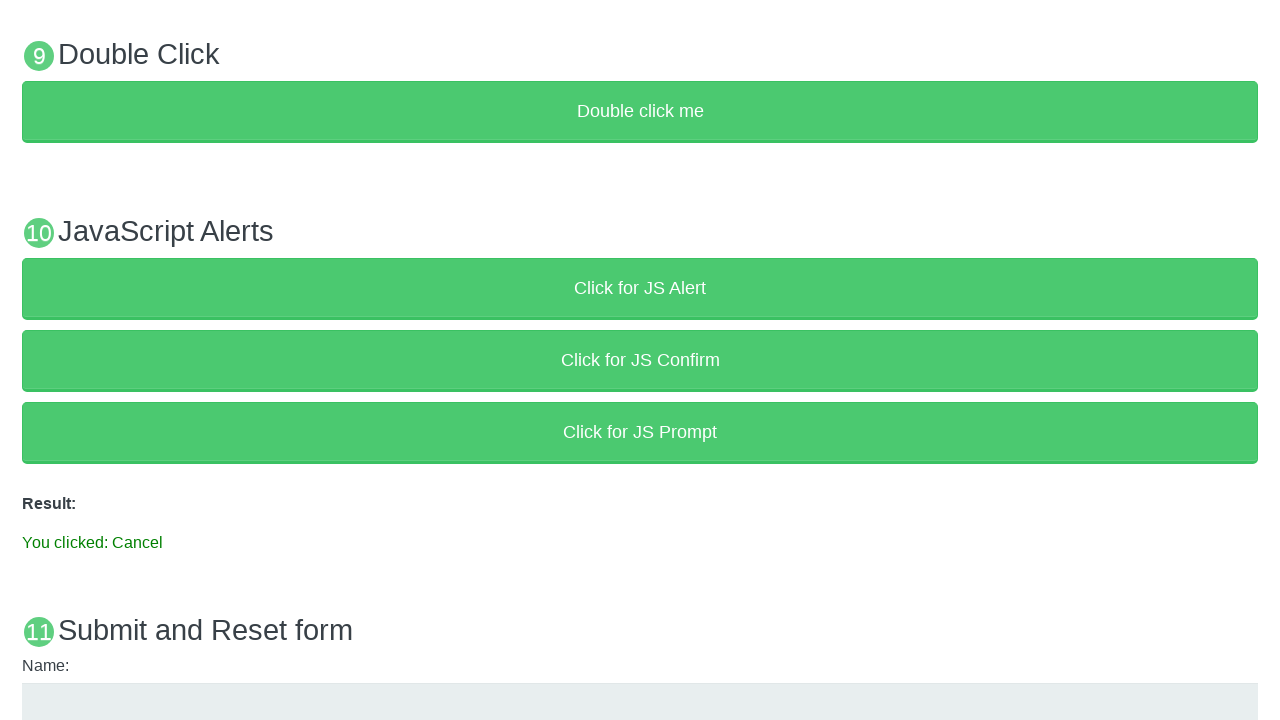

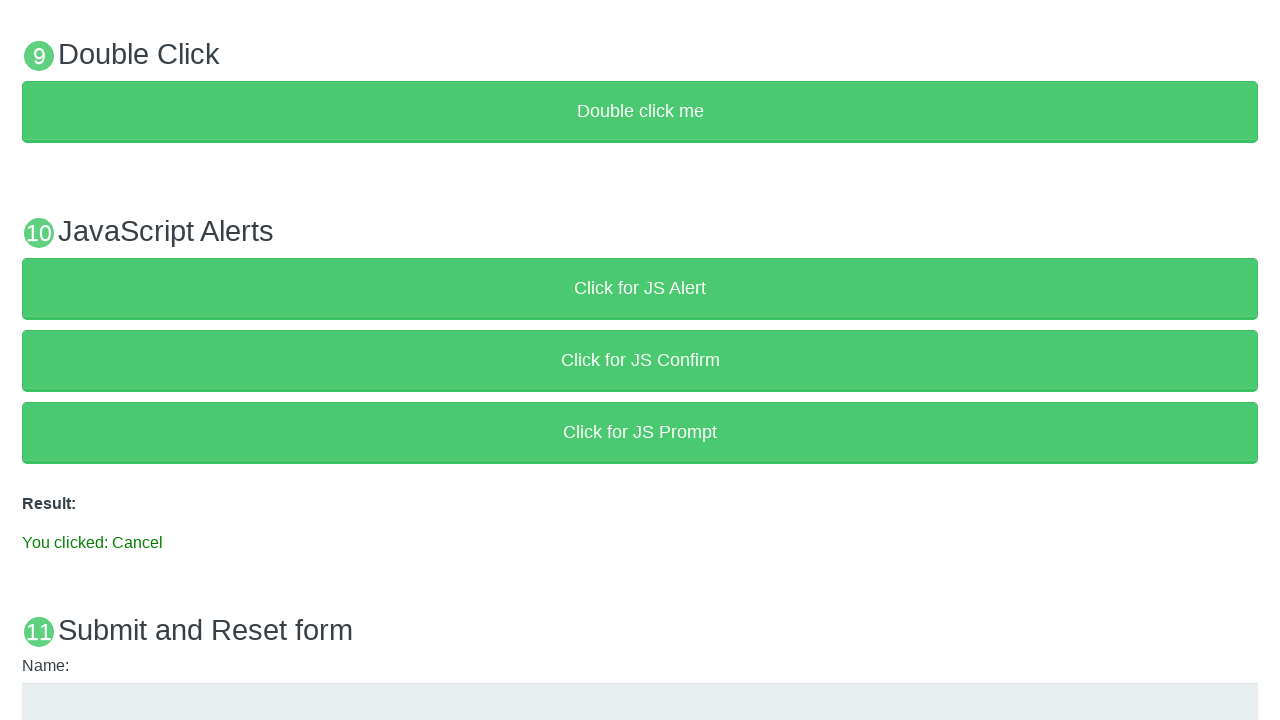